Tests the search functionality on python.org by entering a search query and submitting the form

Starting URL: https://www.python.org

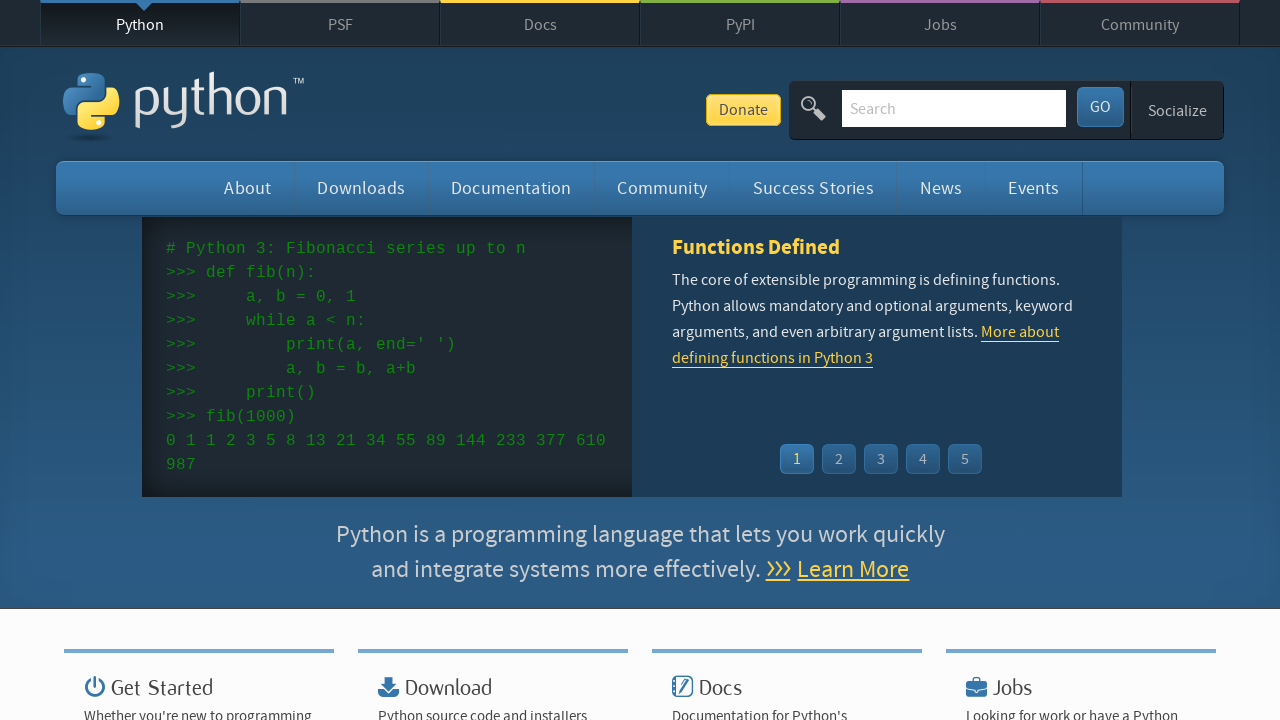

Filled search box with 'selenium' on input[name='q']
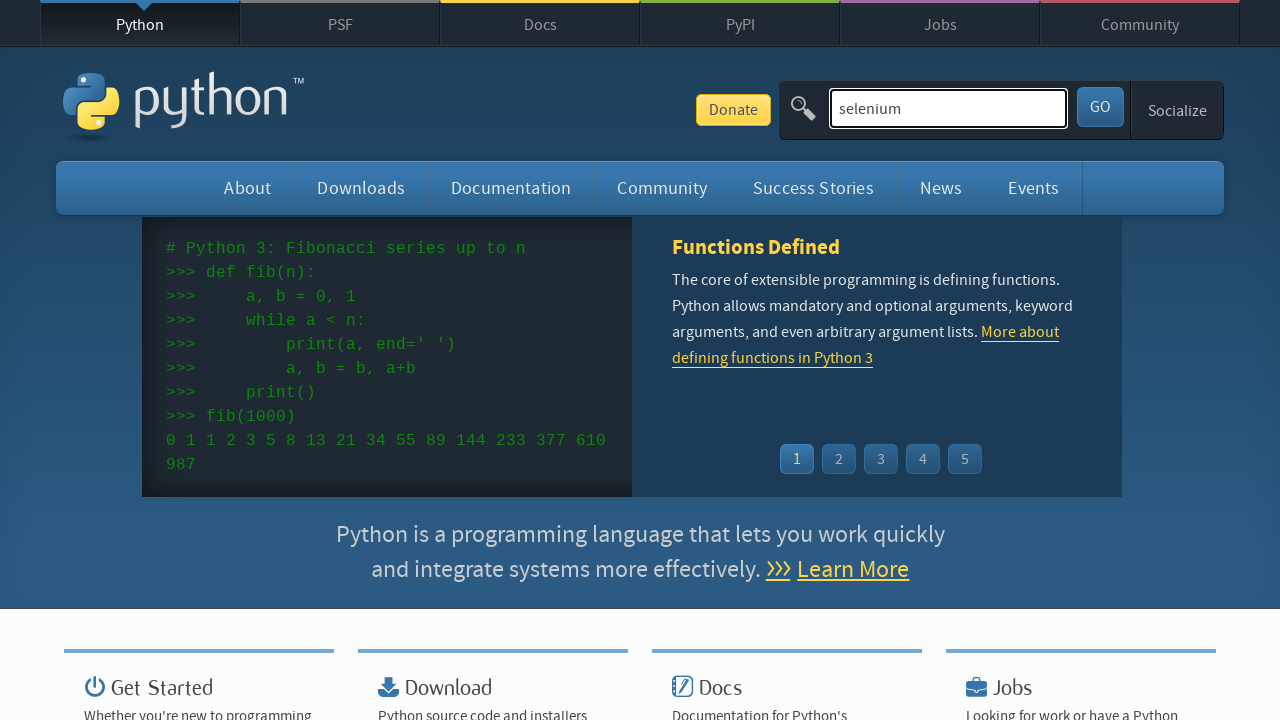

Pressed Enter to submit search form on input[name='q']
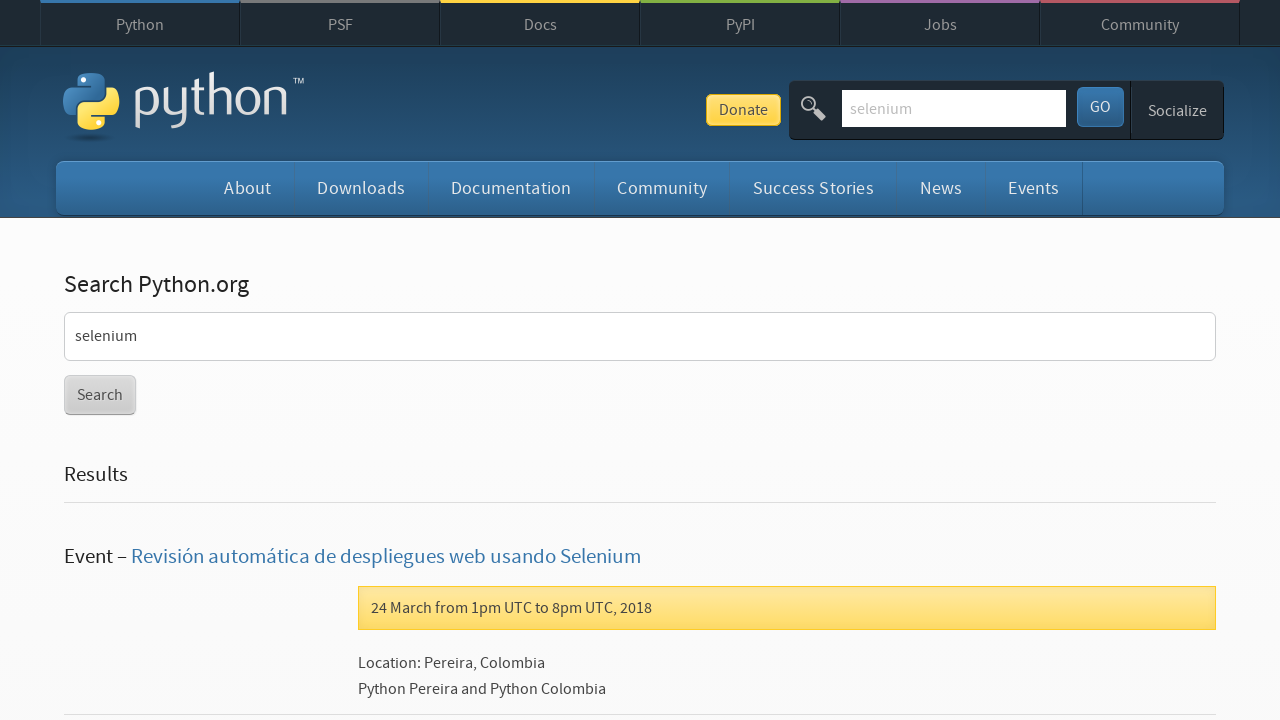

Search results page loaded successfully
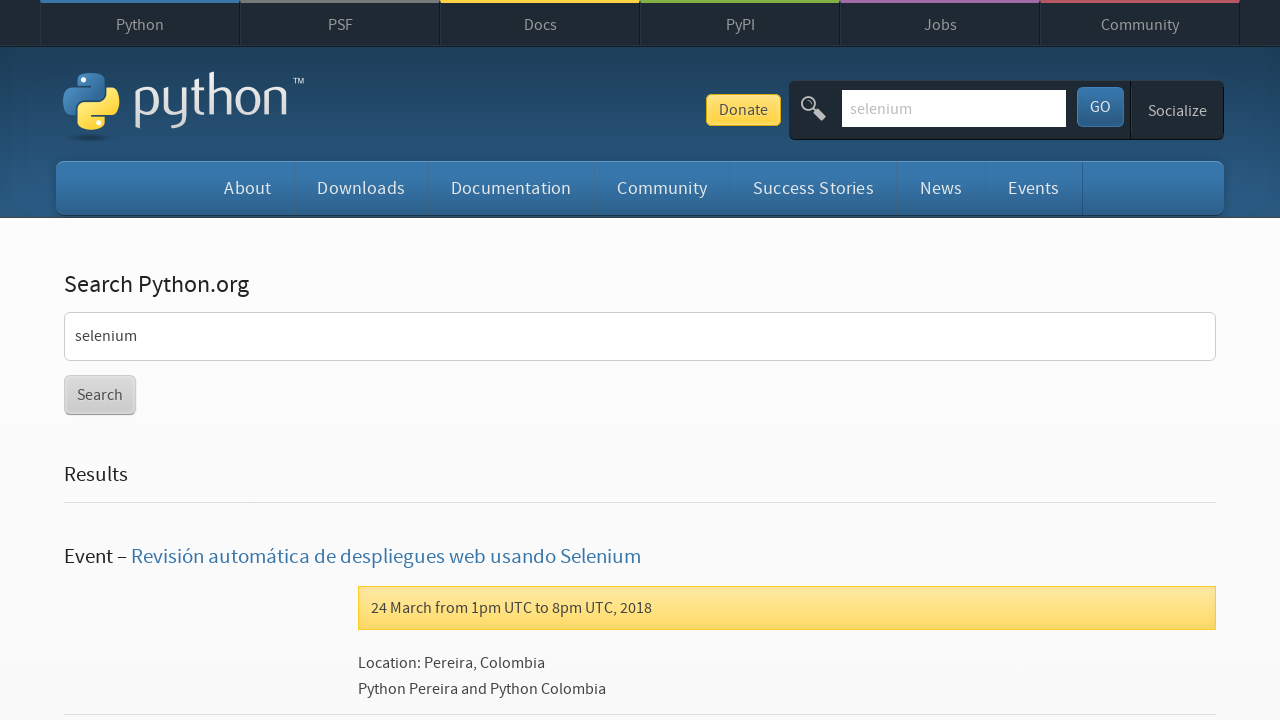

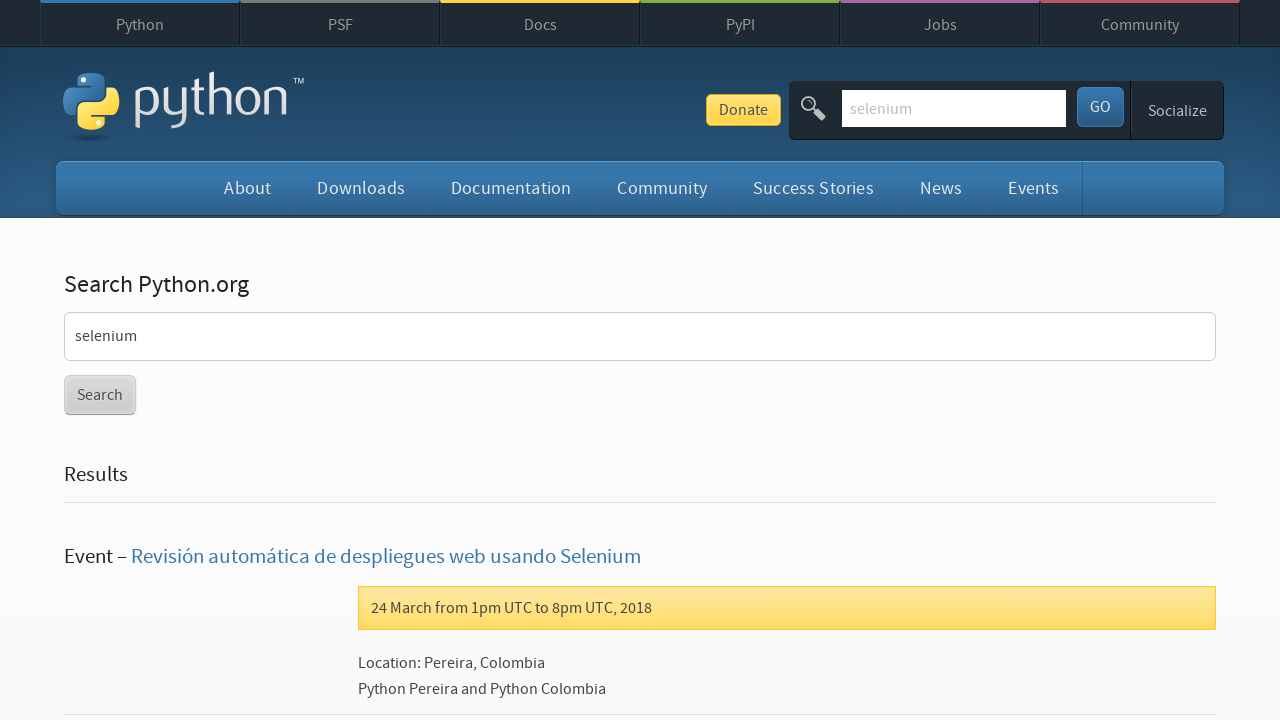